Tests single dropdown/select menu functionality by selecting options using different methods: by index, by value, and by visible text

Starting URL: https://demoqa.com/select-menu

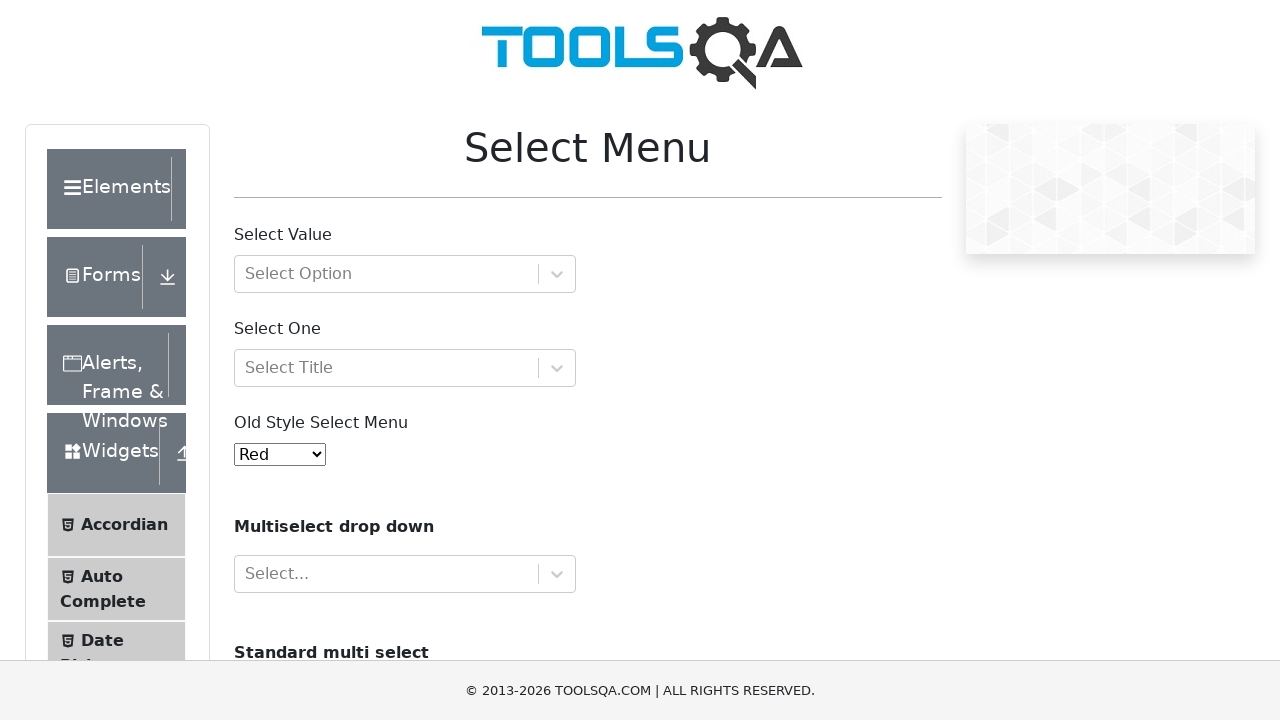

Selected option by index 5 (Purple) from dropdown on select#oldSelectMenu
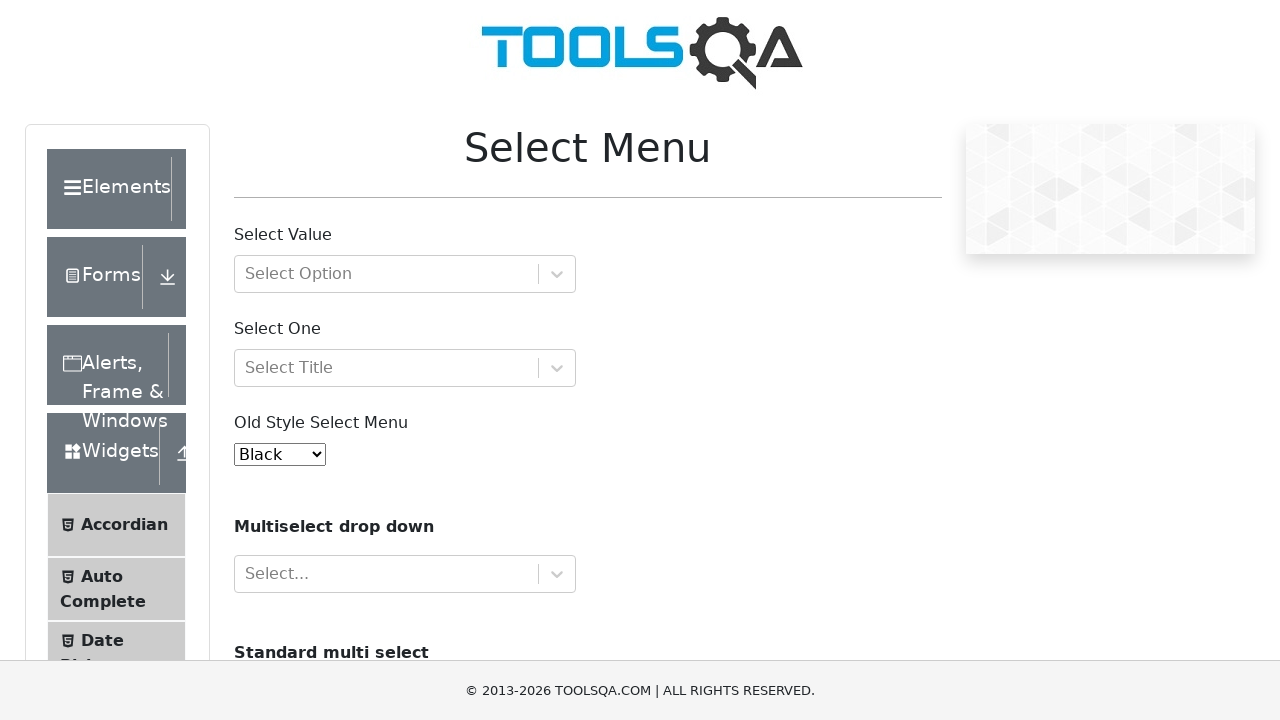

Waited 1 second to observe the selection change
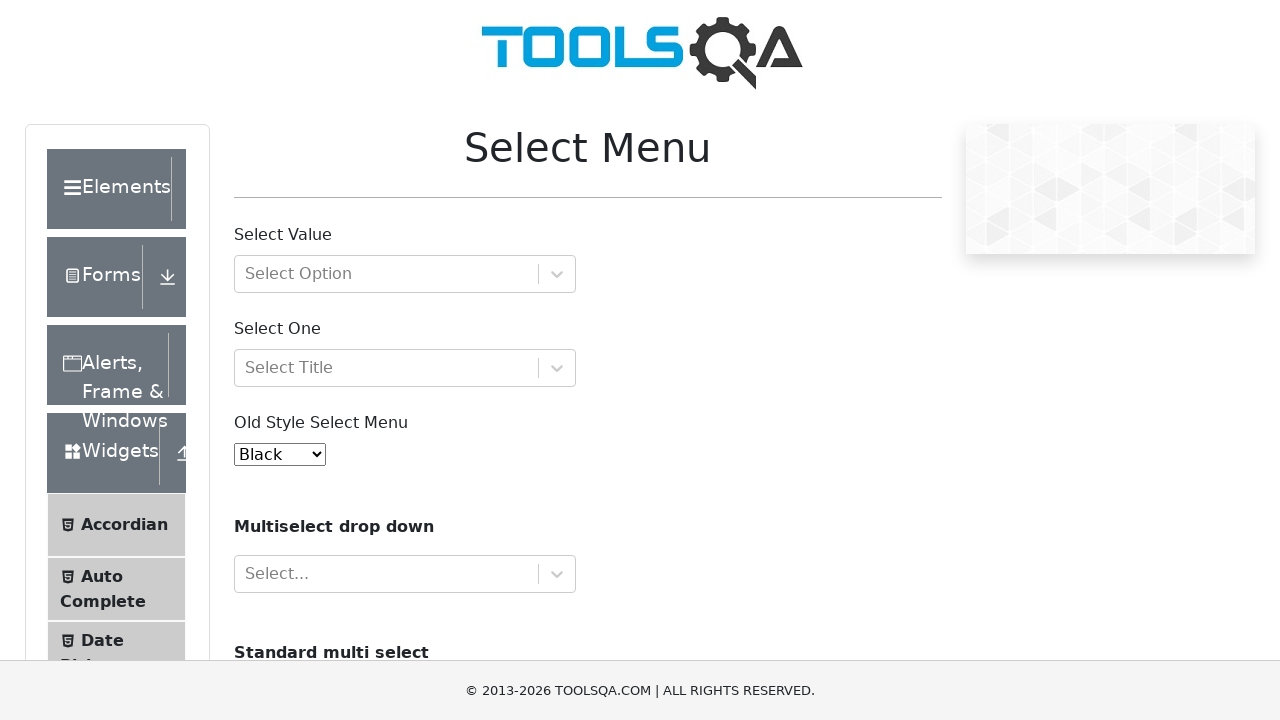

Selected option by value '4' (Purple) from dropdown on select#oldSelectMenu
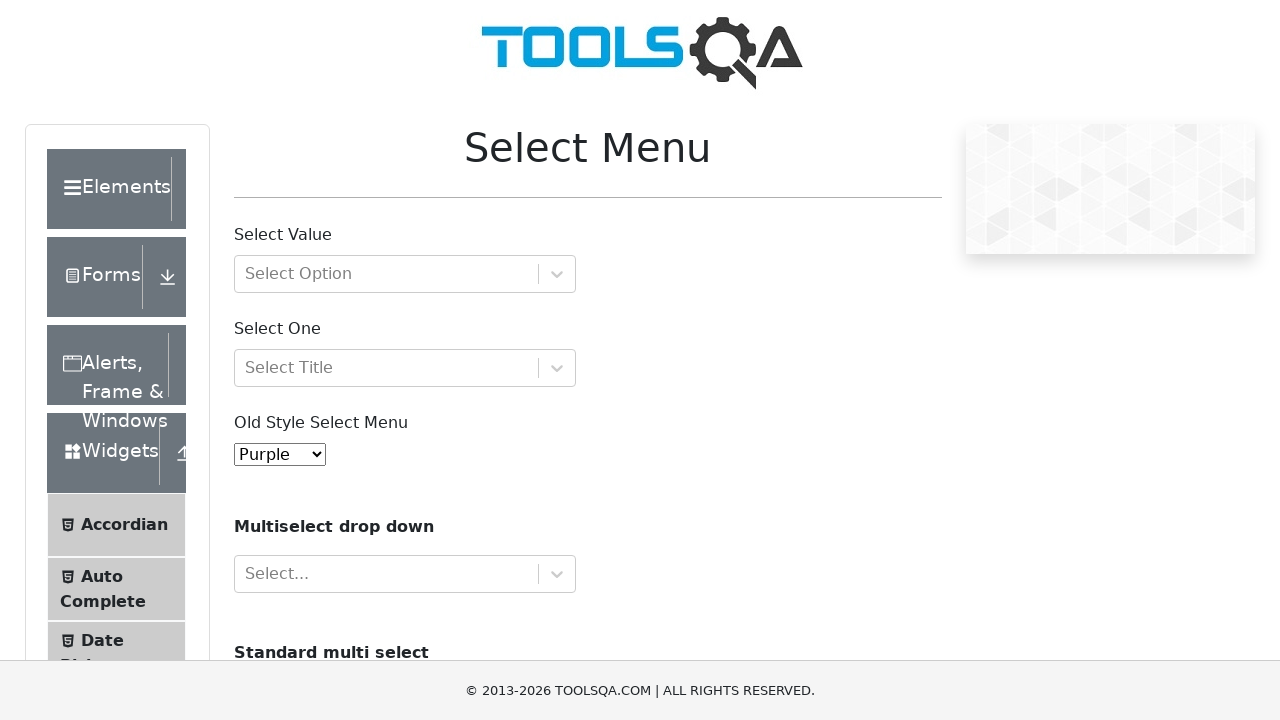

Waited 1 second to observe the selection change
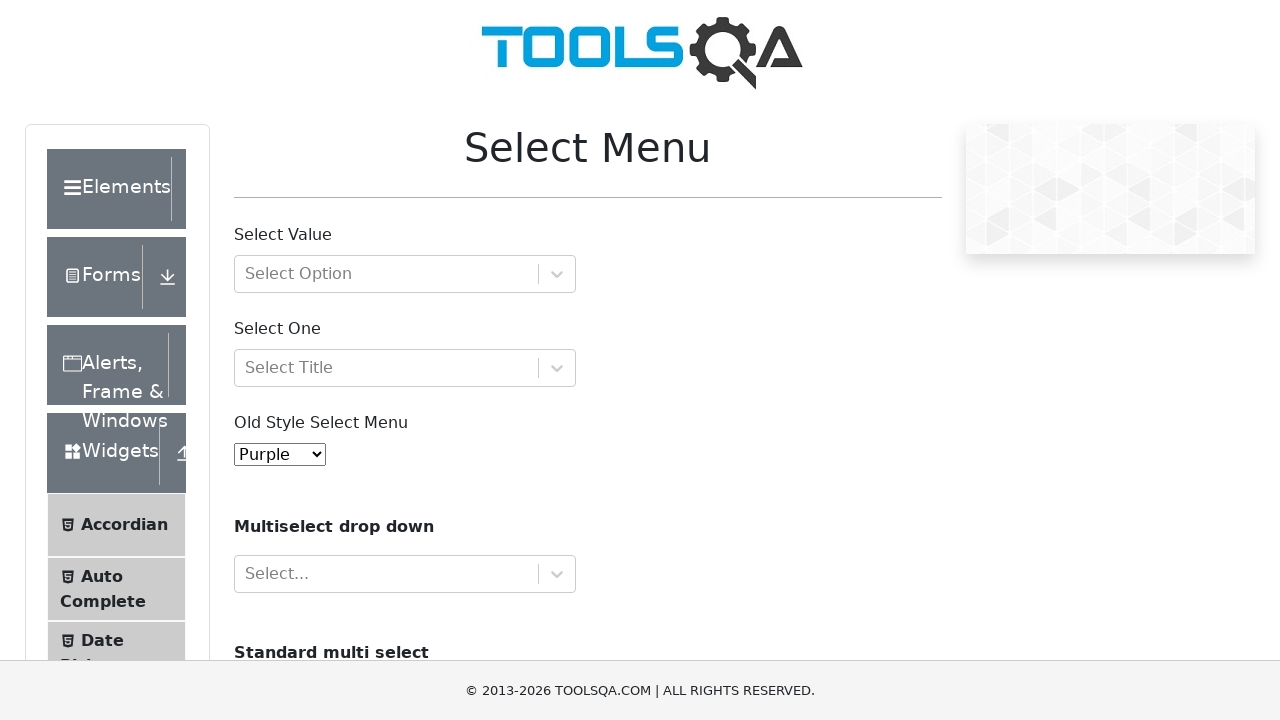

Selected option by visible text 'Voilet' from dropdown on select#oldSelectMenu
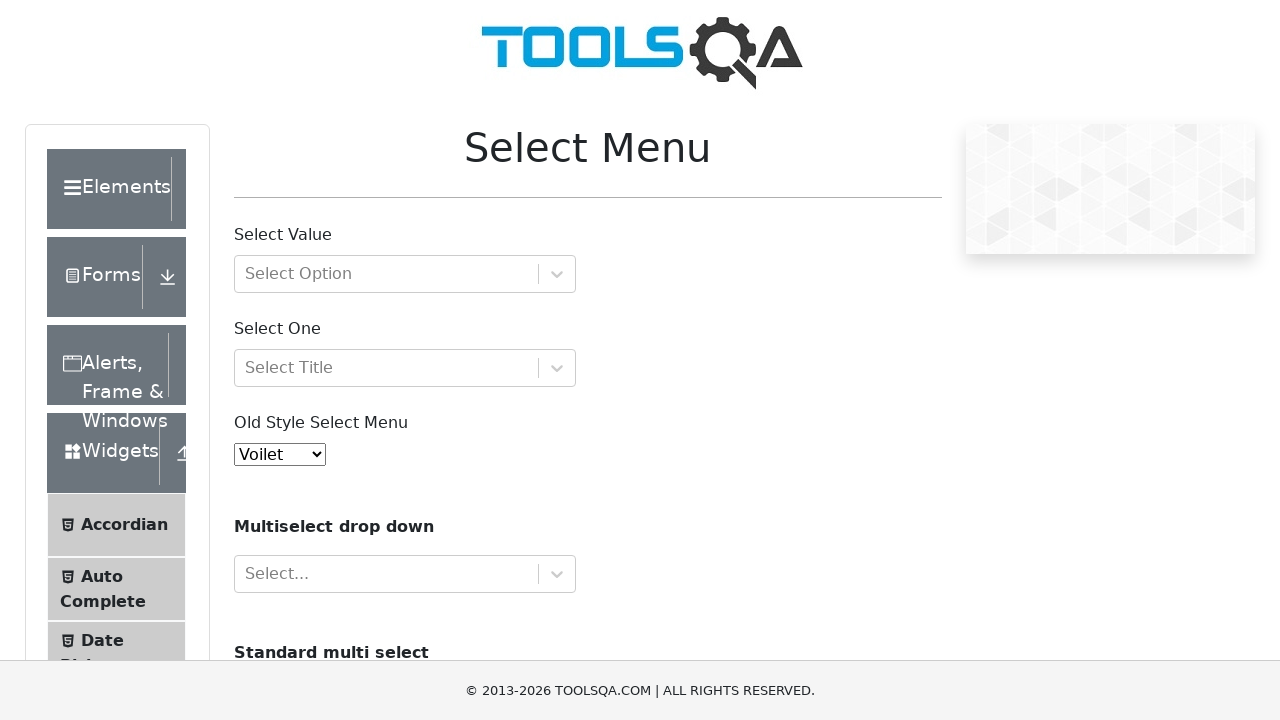

Confirmed dropdown element is present after selection
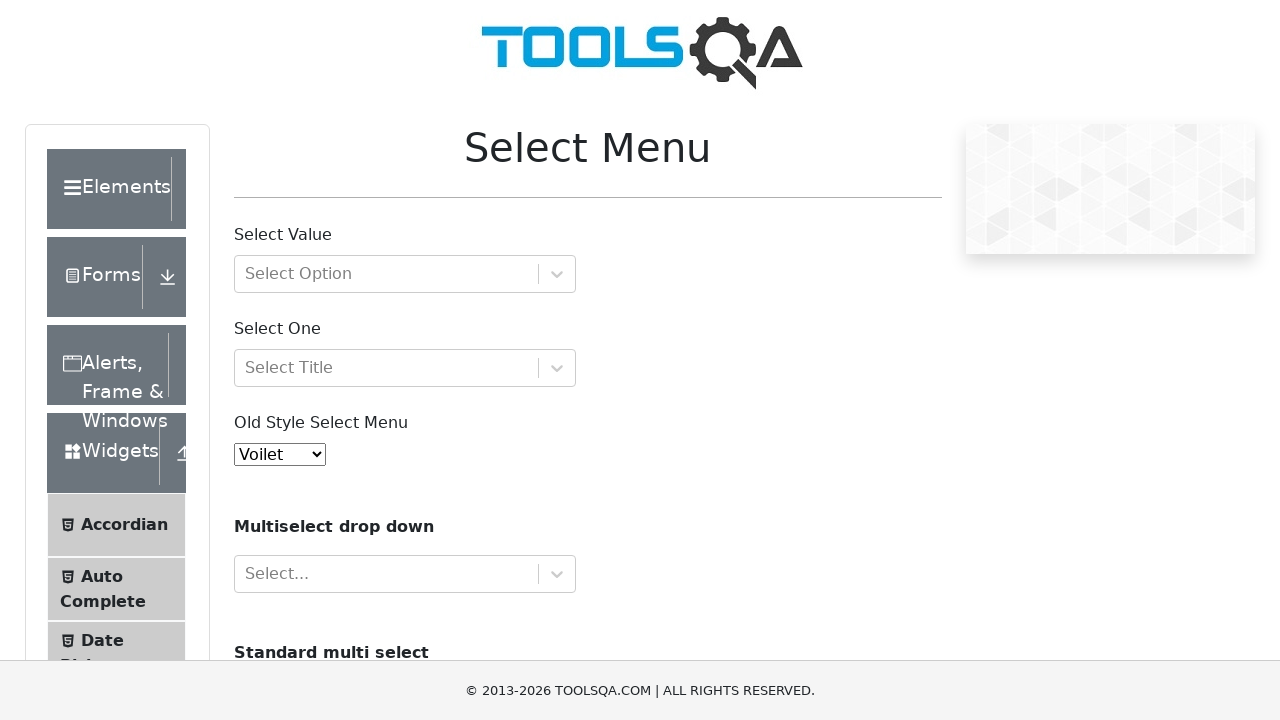

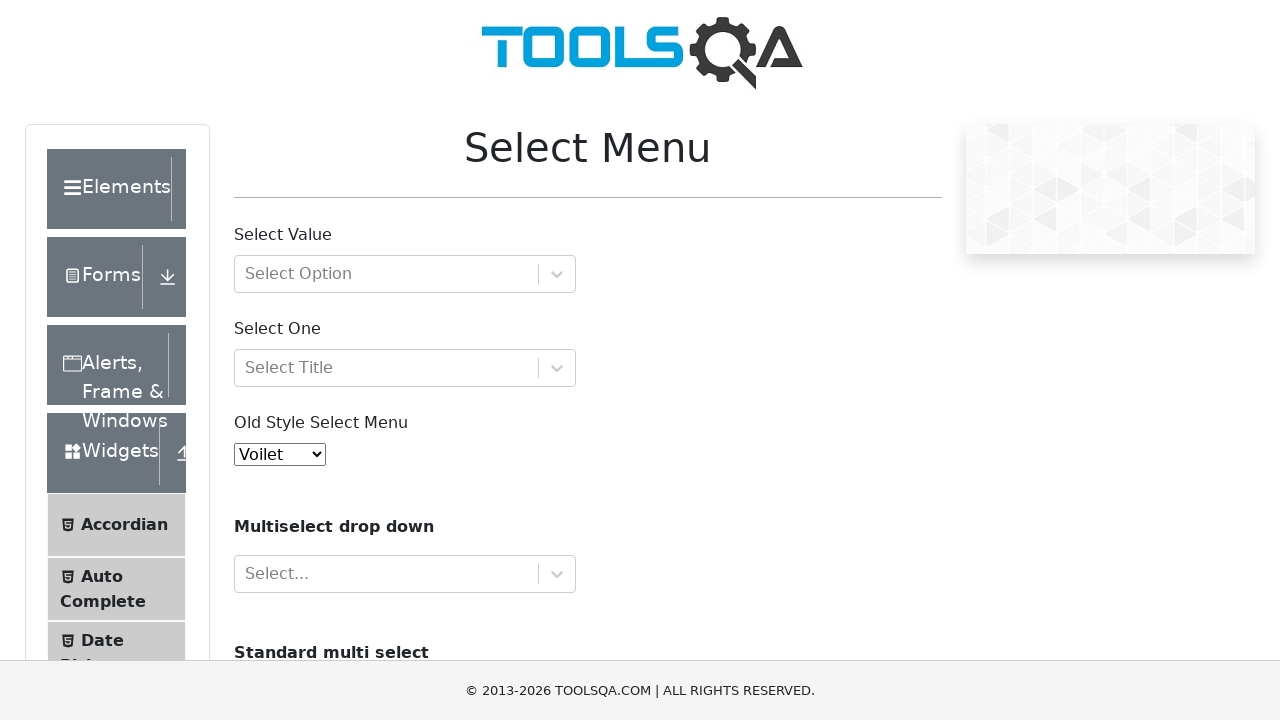